Tests that clicking the Reset link navigates to the reset page URL

Starting URL: https://cs1632.appspot.com/

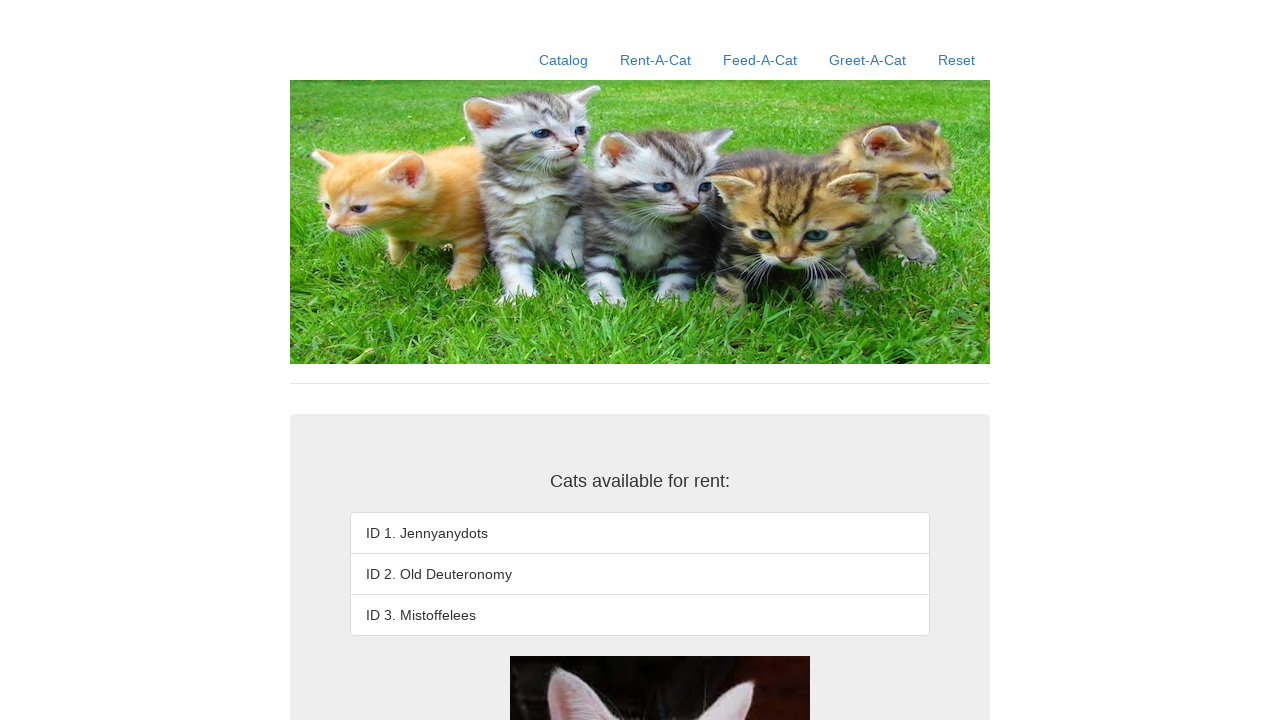

Set viewport size to 1722x928
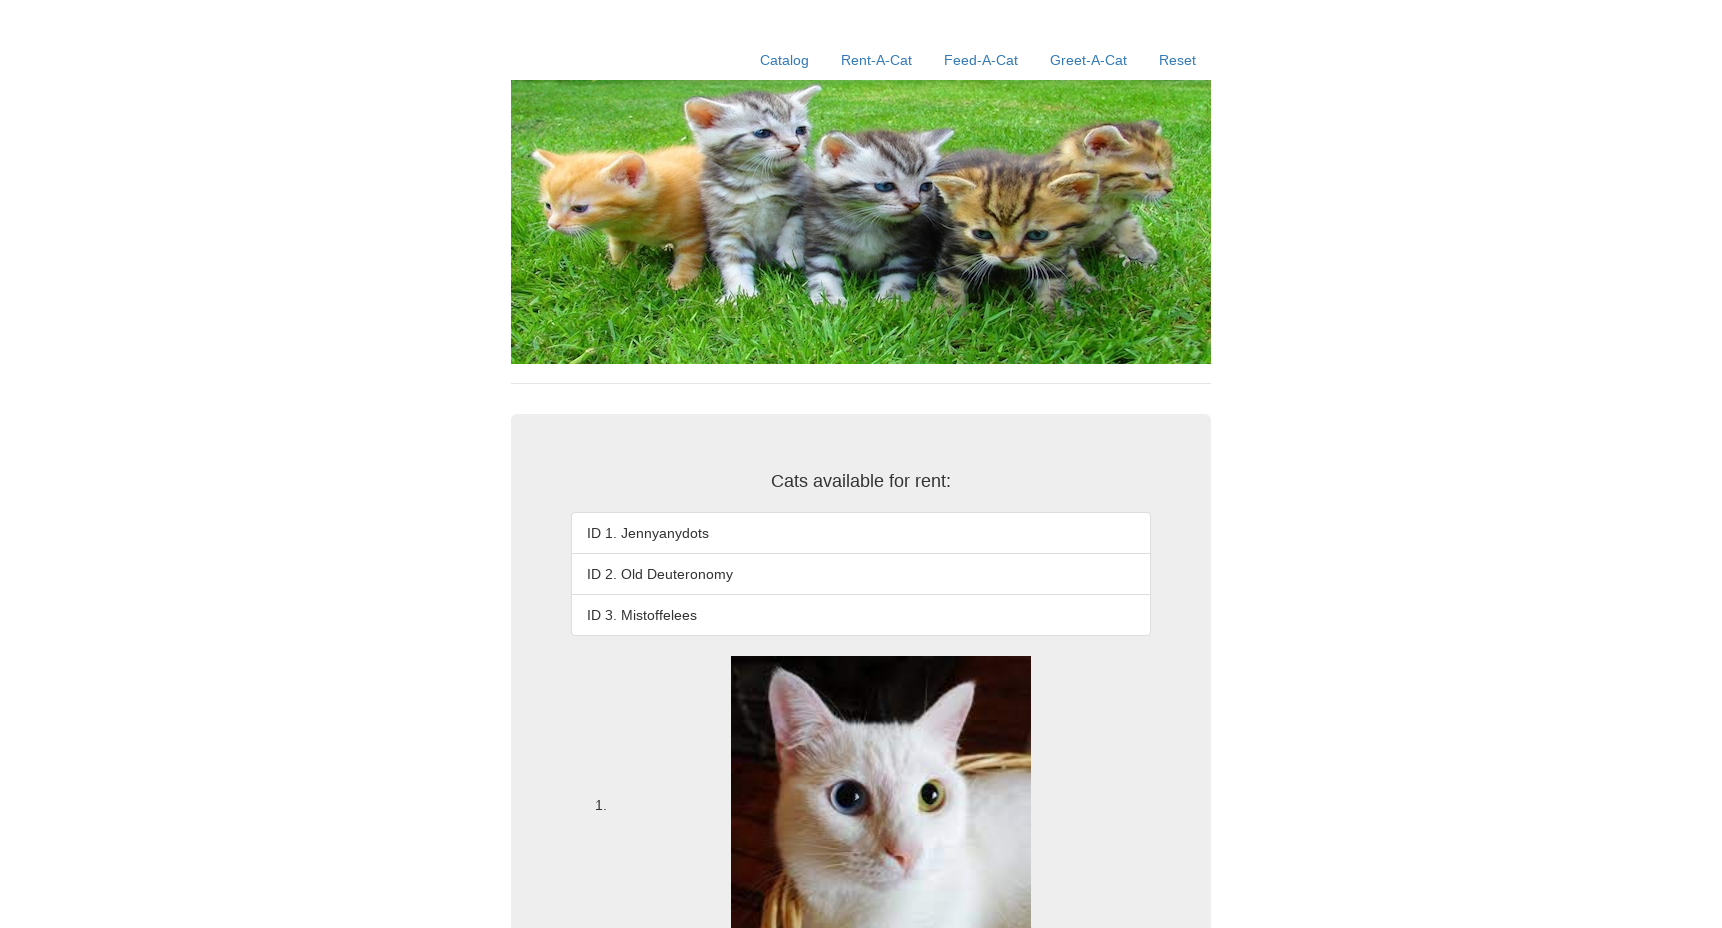

Clicked the Reset link at (1178, 60) on text=Reset
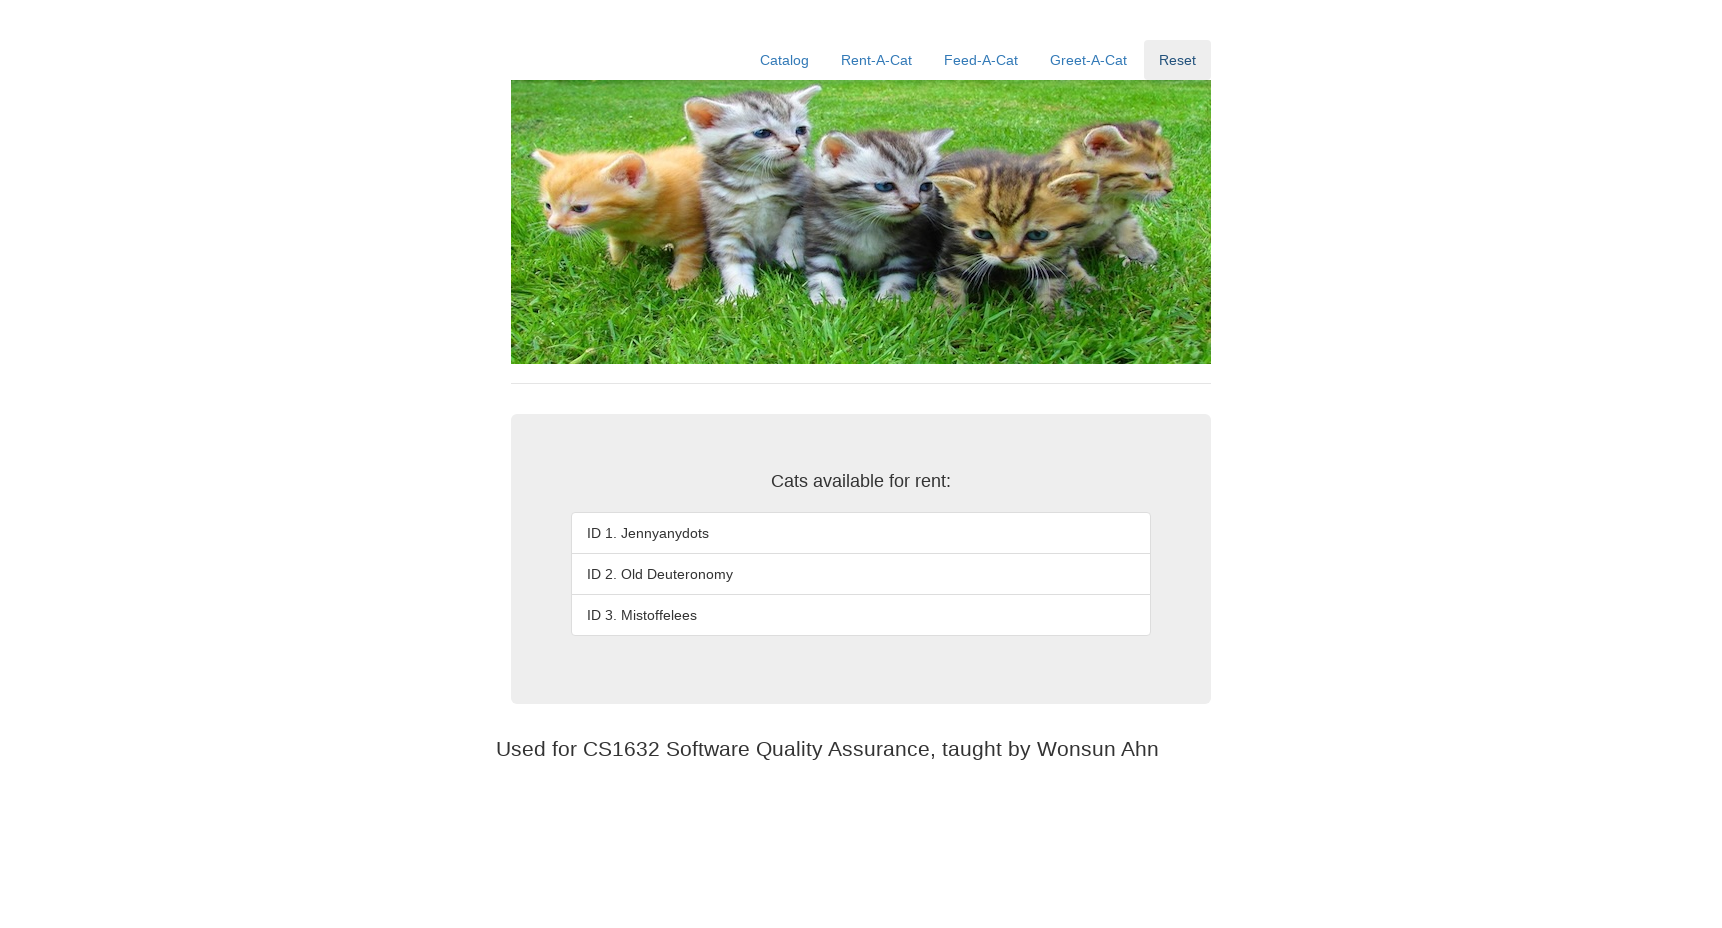

Verified navigation to reset page URL: https://cs1632.appspot.com/reset
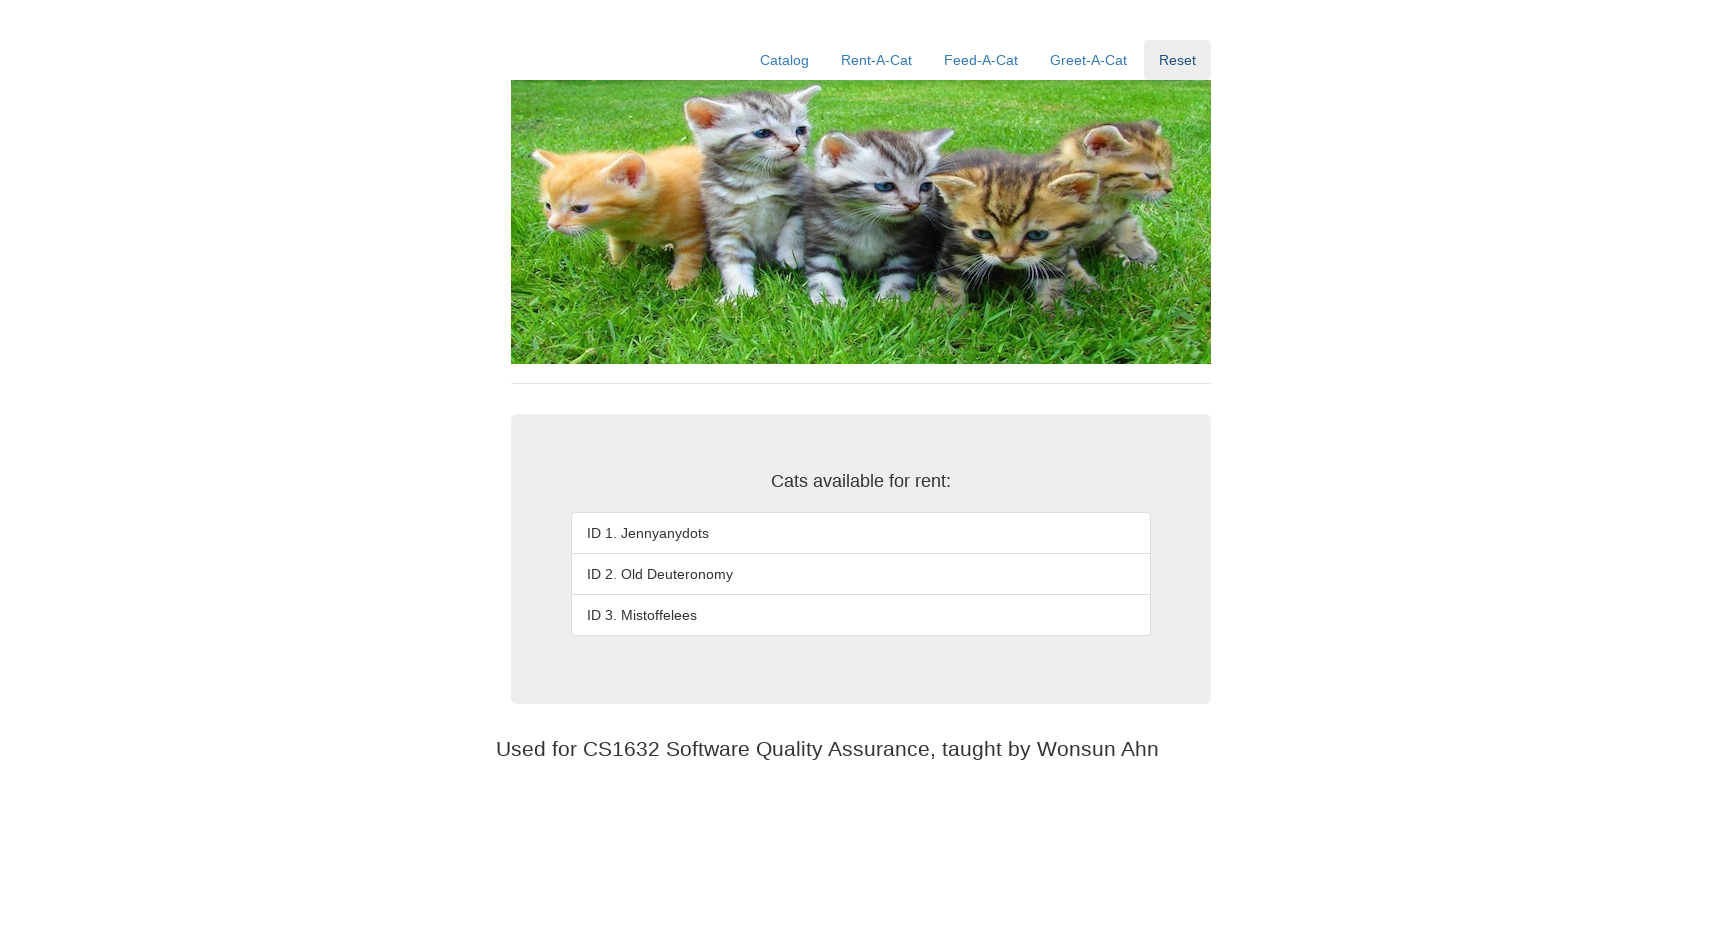

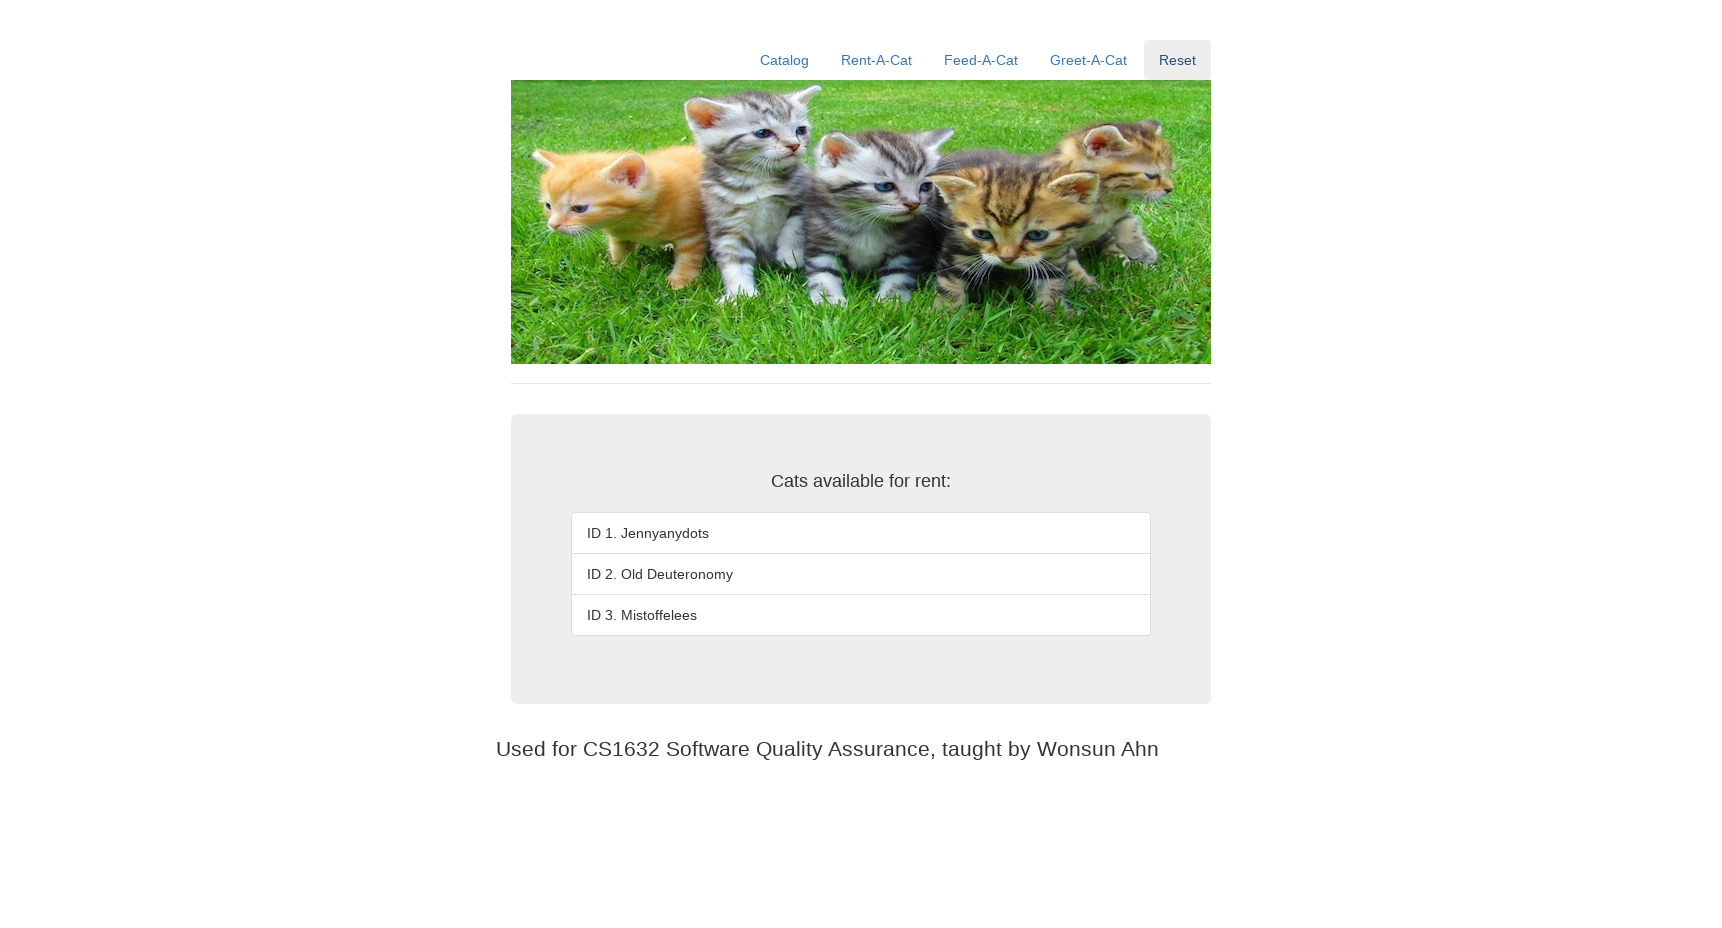